Tests click-and-hold mouse action by selecting multiple items from 'A' to 'K' in a list using click and drag functionality

Starting URL: https://selenium08.blogspot.com/2020/01/click-and-hold.html

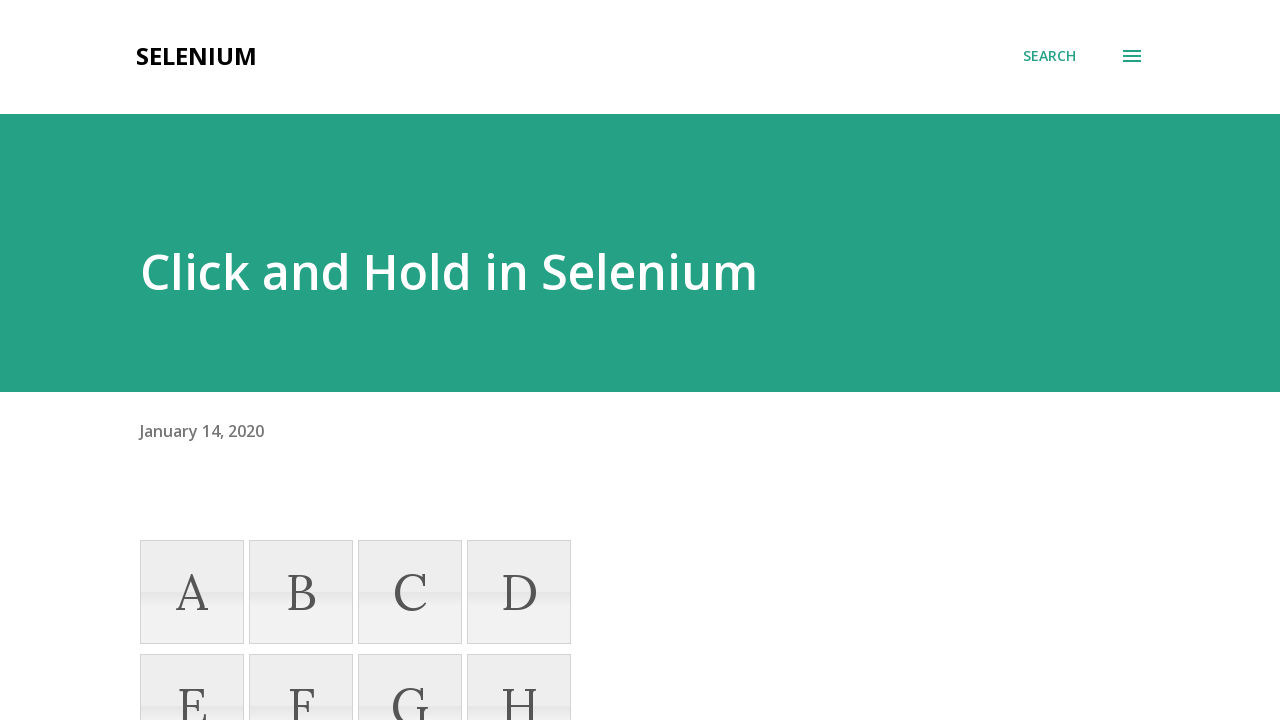

Located source element 'A' in the list
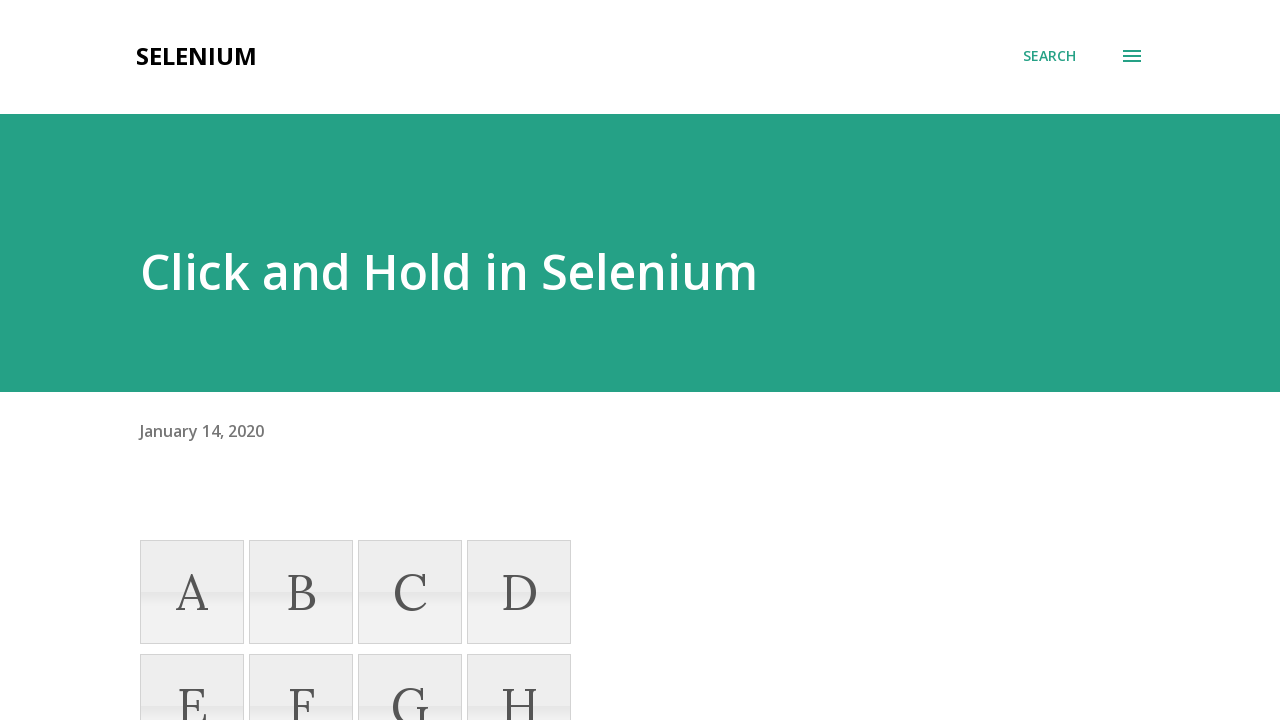

Located destination element 'K' in the list
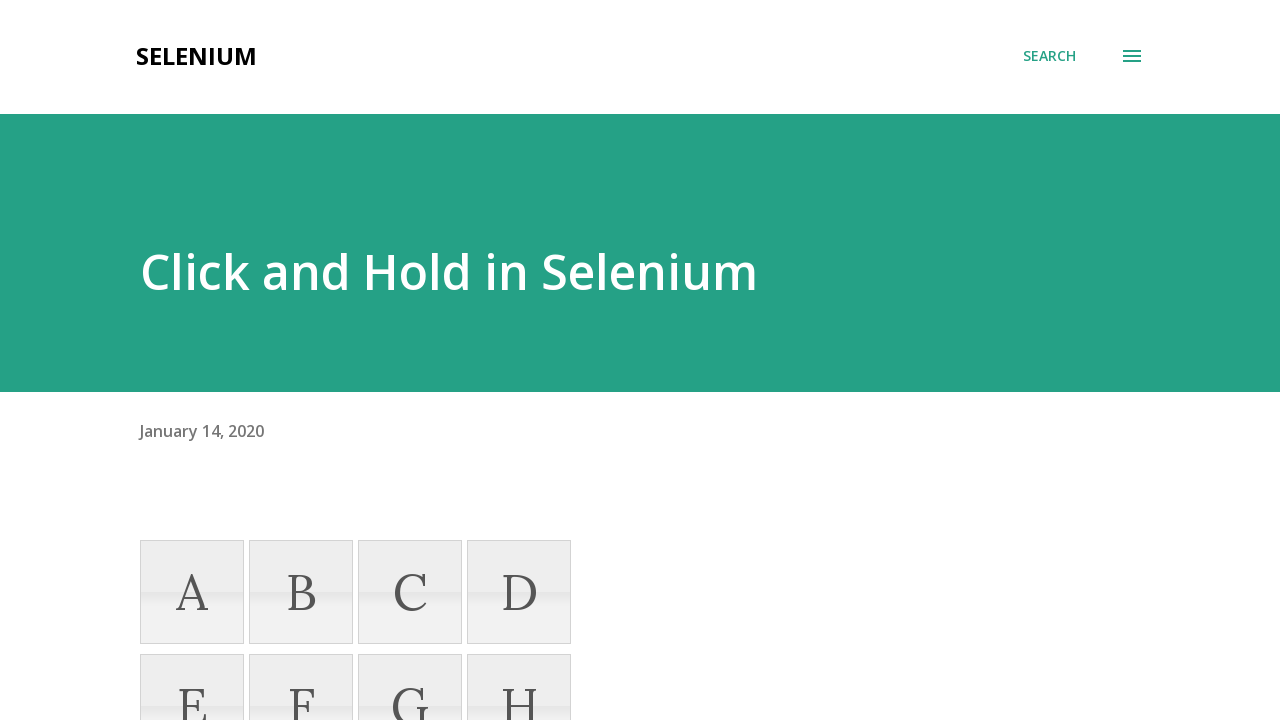

Hovered over element 'A' at (192, 592) on xpath=//li[text()='A']
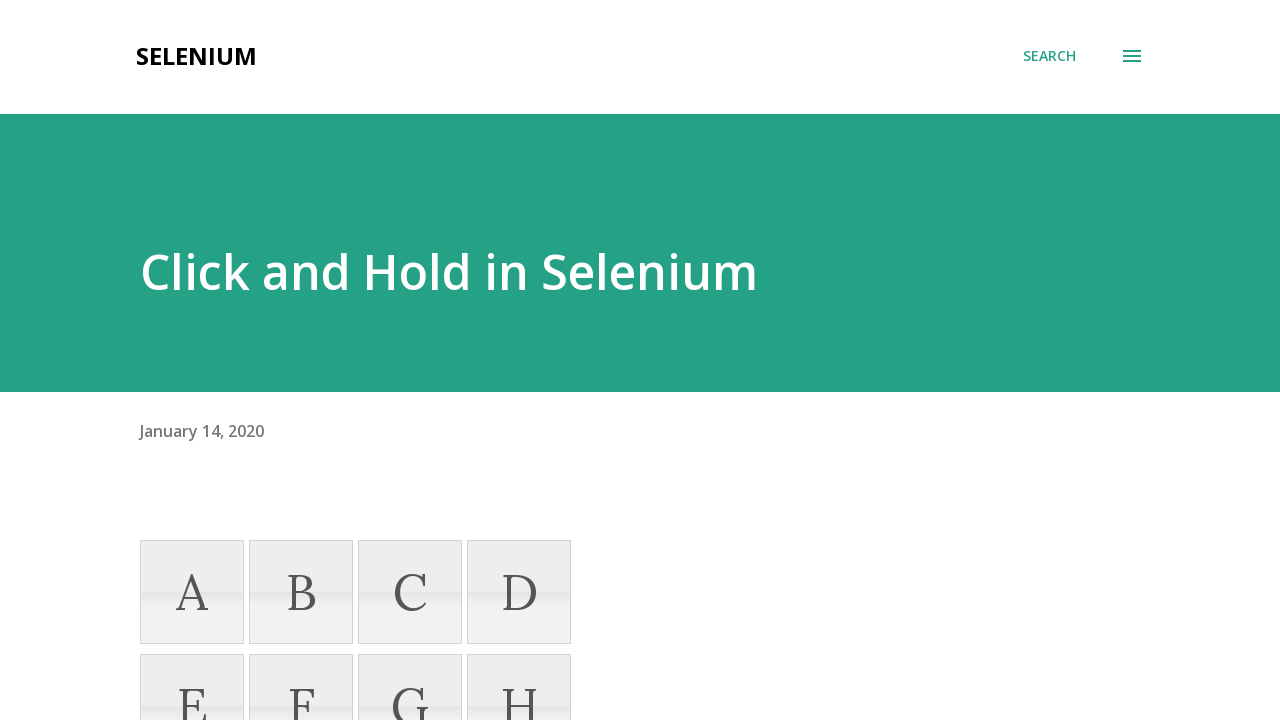

Pressed and held mouse button on element 'A' at (192, 592)
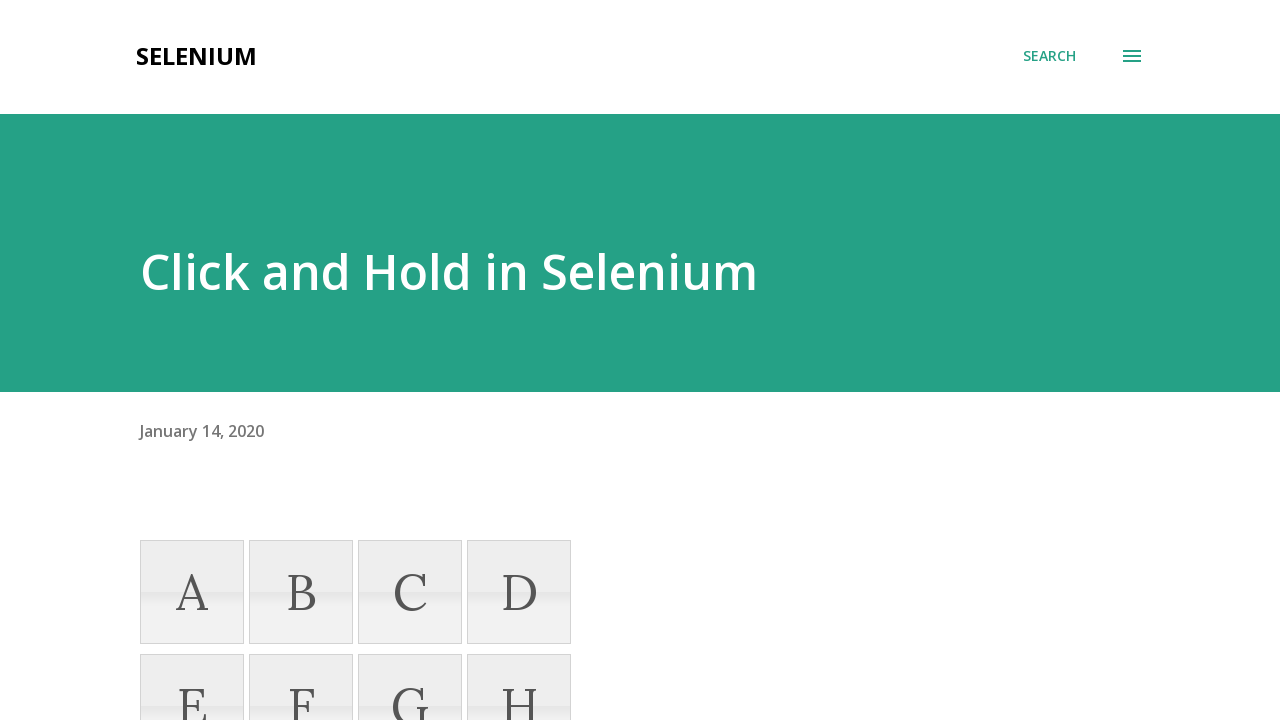

Dragged mouse to element 'K' while holding button at (410, 360) on xpath=//li[text()='K']
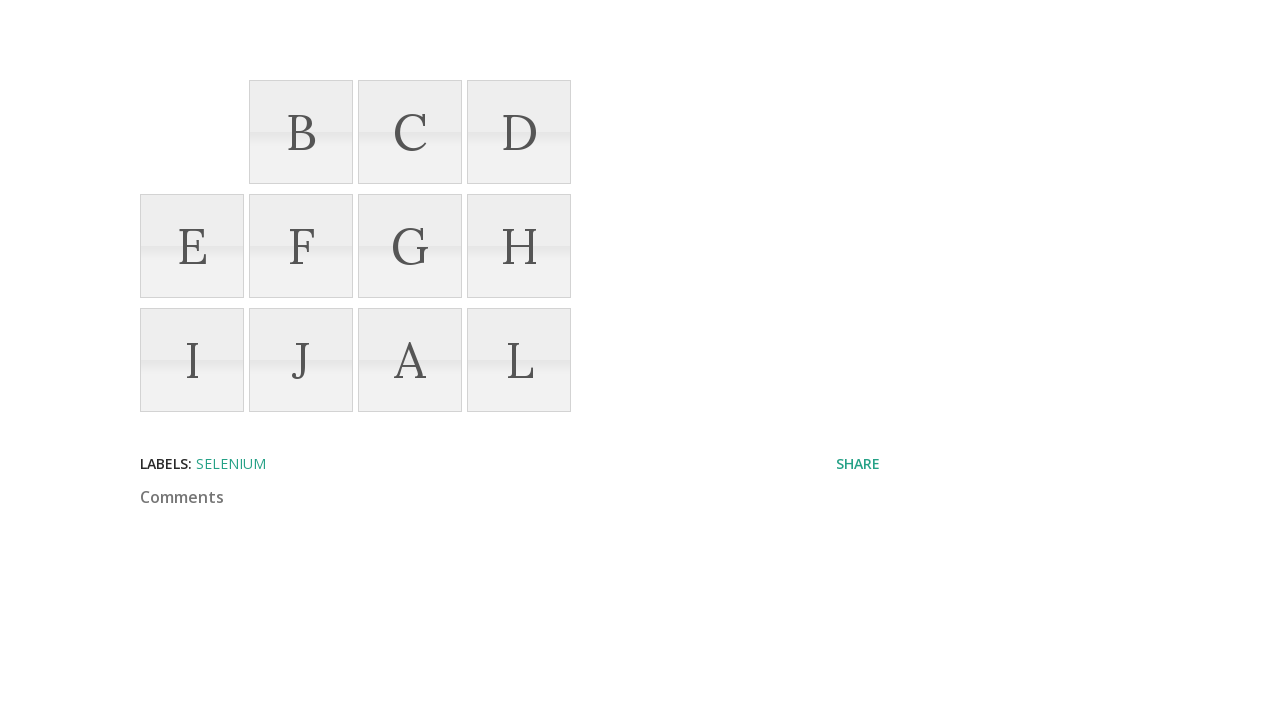

Released mouse button to complete drag selection from 'A' to 'K' at (410, 360)
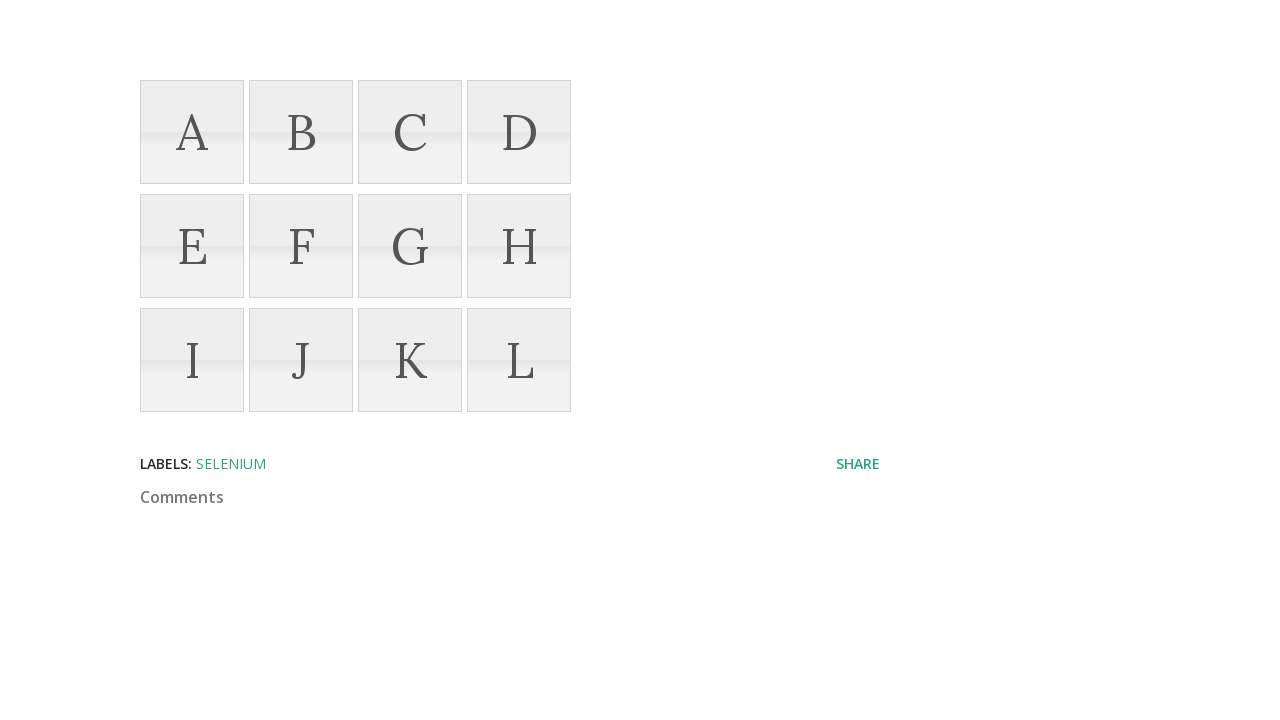

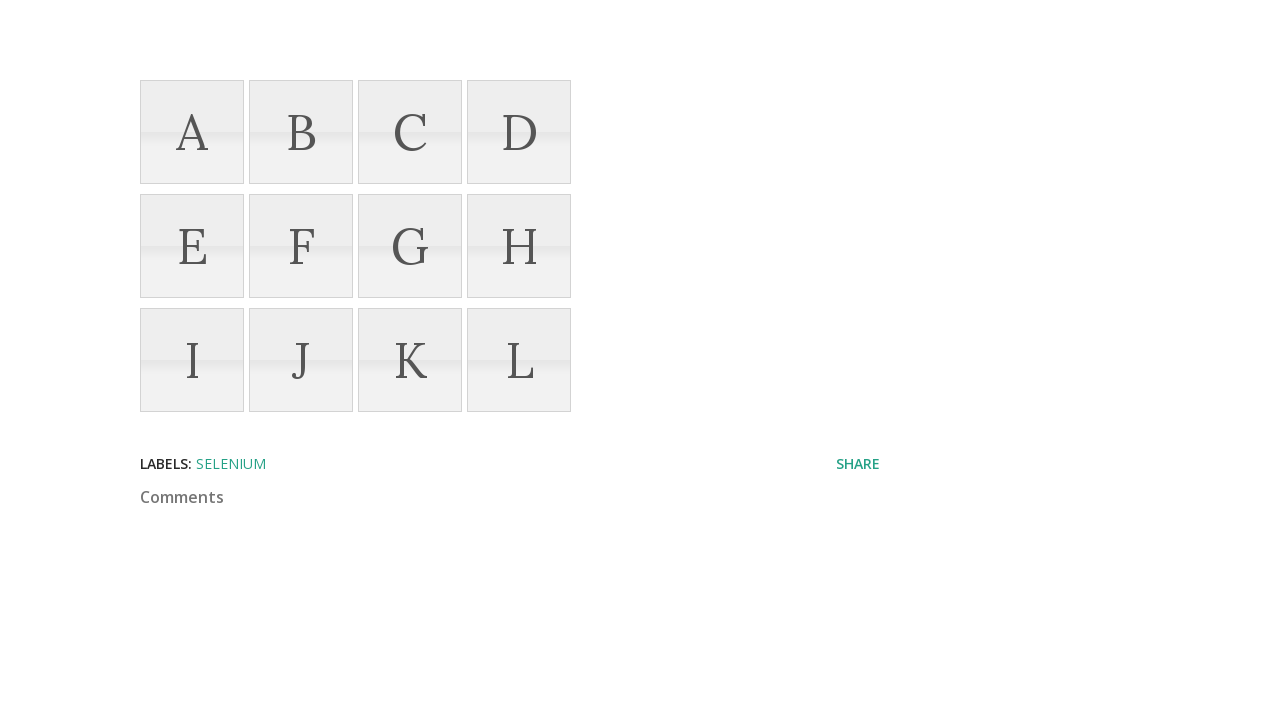